Navigates to login page, clicks login with empty credentials, and verifies error message is displayed

Starting URL: https://the-internet.herokuapp.com

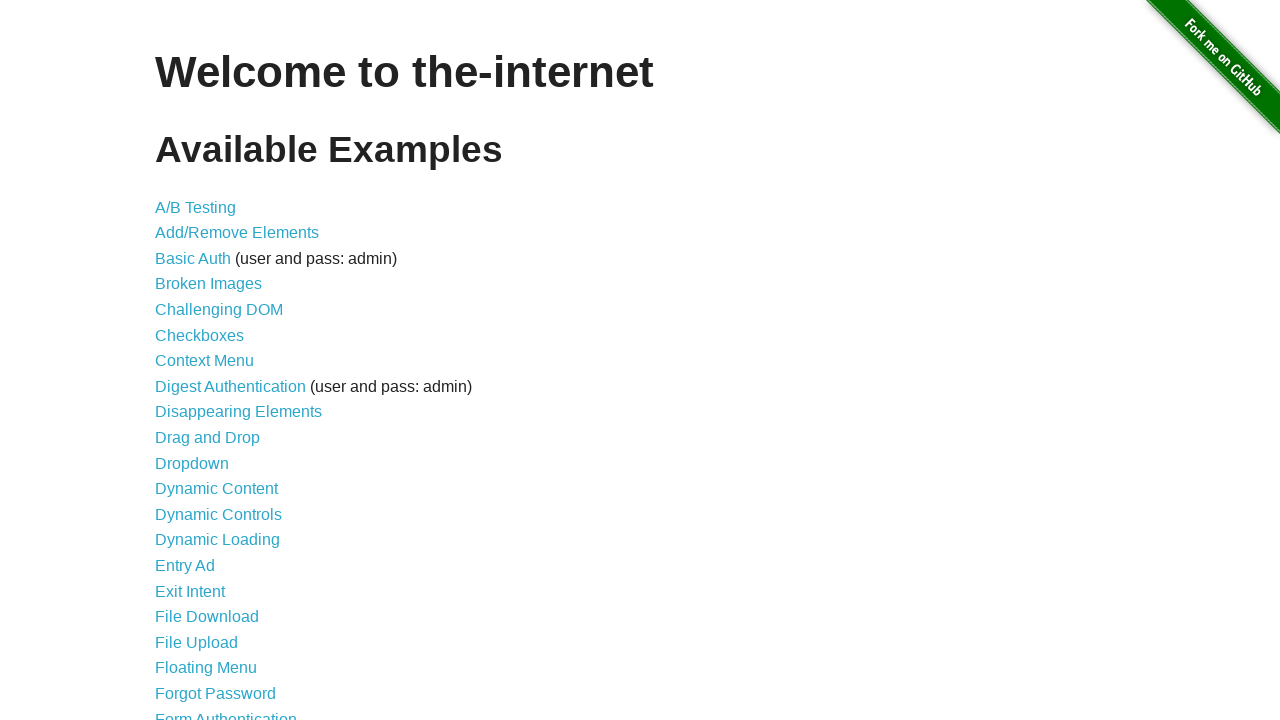

Clicked on Form Authentication link at (226, 712) on xpath=//a[contains(text(), 'Form Authentication')]
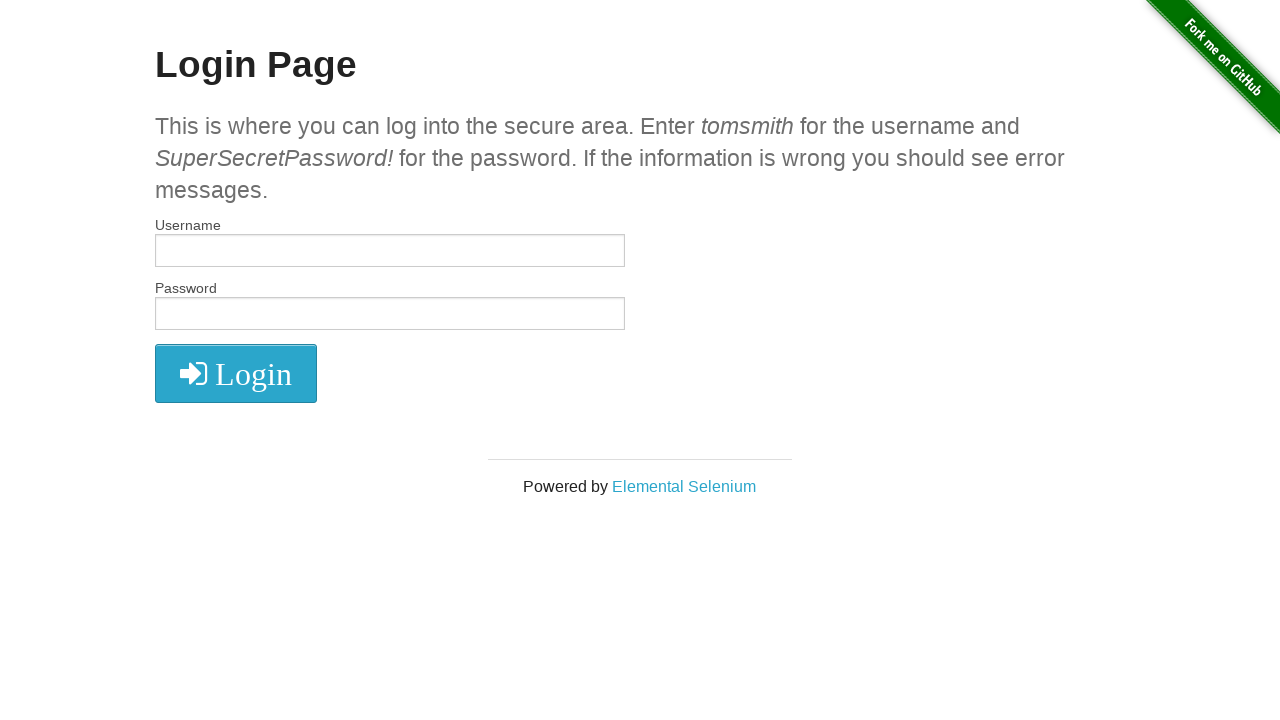

Clicked login button without entering credentials at (236, 374) on xpath=//*[@id='login']/button/i
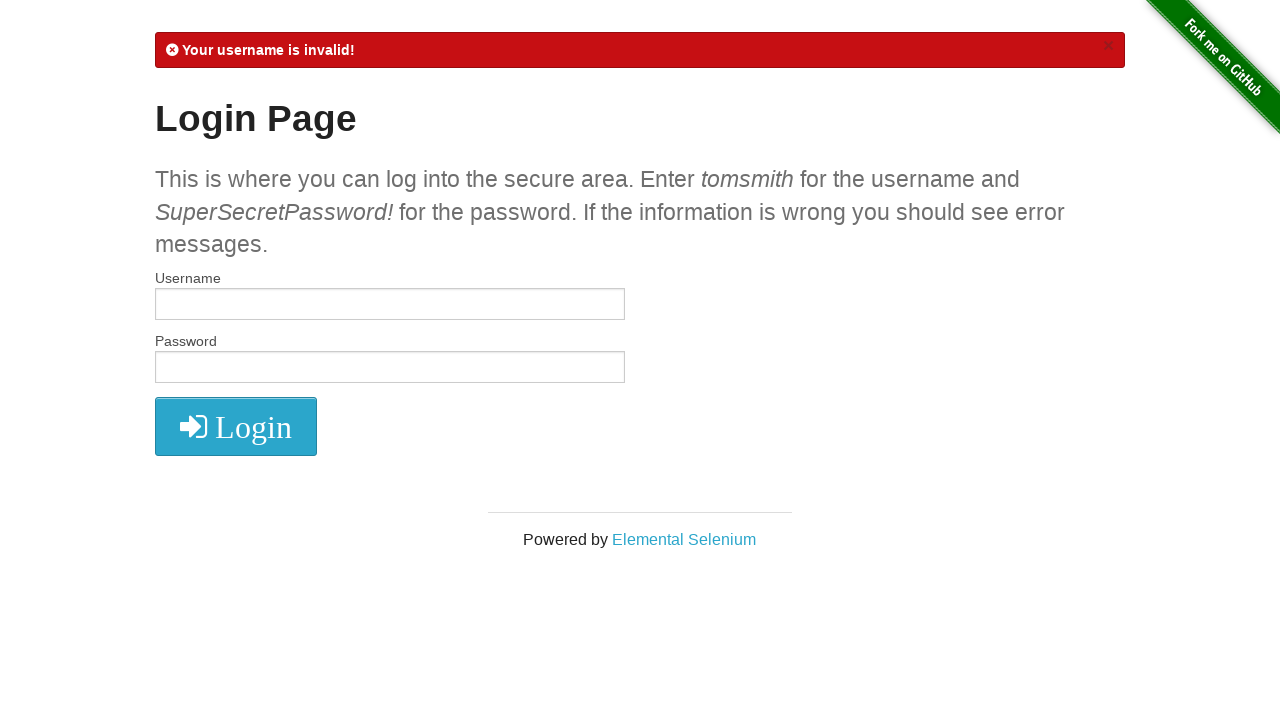

Error message appeared on page
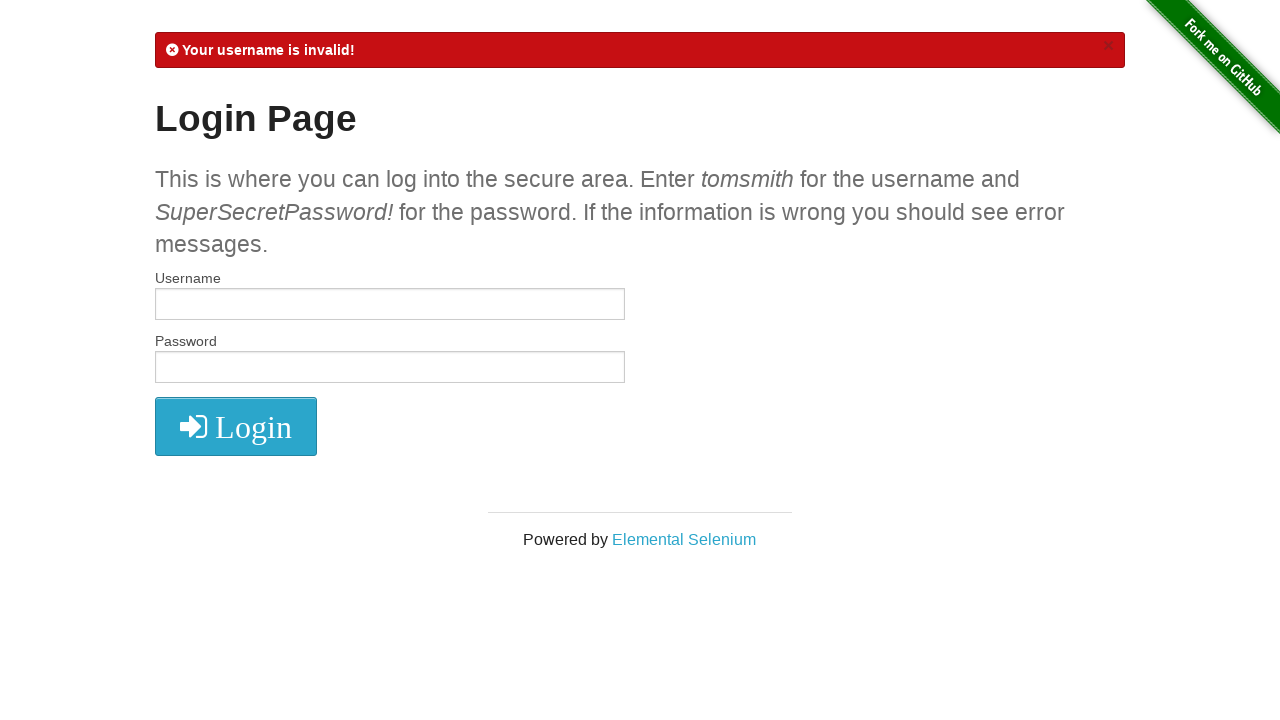

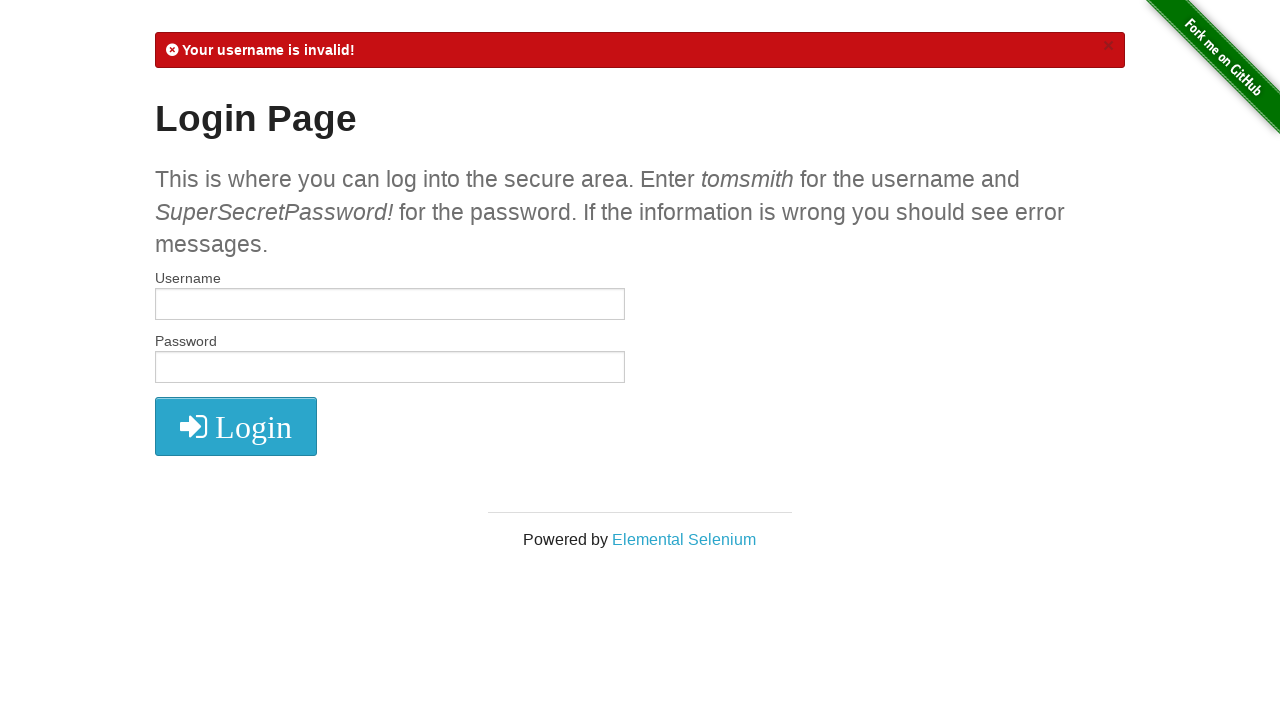